Tests that the text input field is cleared after adding a todo item

Starting URL: https://demo.playwright.dev/todomvc

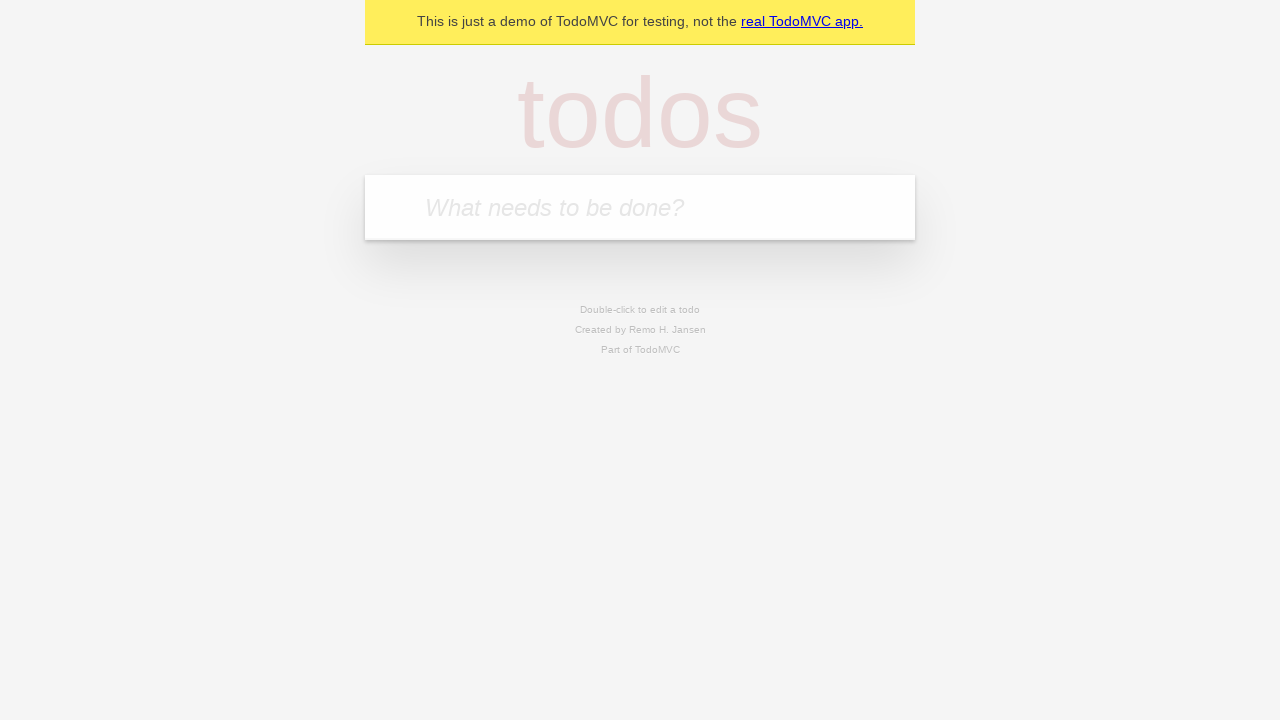

Located the todo input field with placeholder 'What needs to be done?'
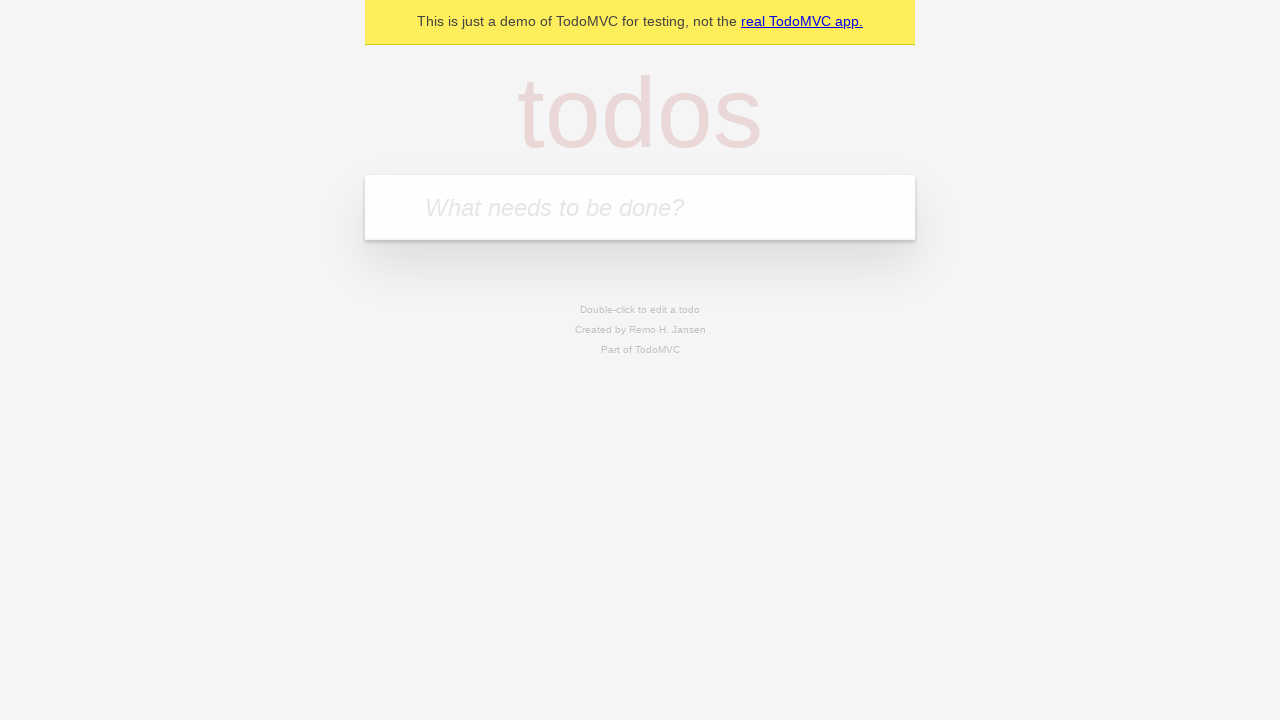

Filled todo input field with 'buy some cheese' on internal:attr=[placeholder="What needs to be done?"i]
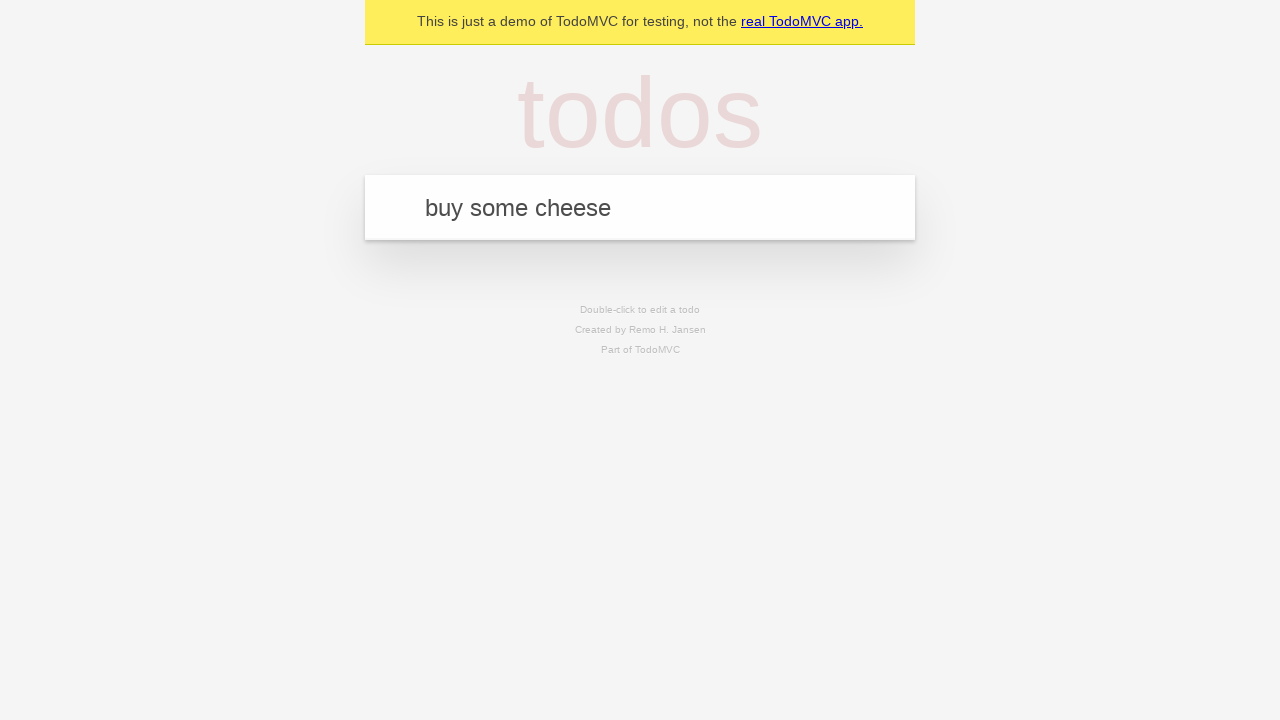

Pressed Enter to submit the todo item on internal:attr=[placeholder="What needs to be done?"i]
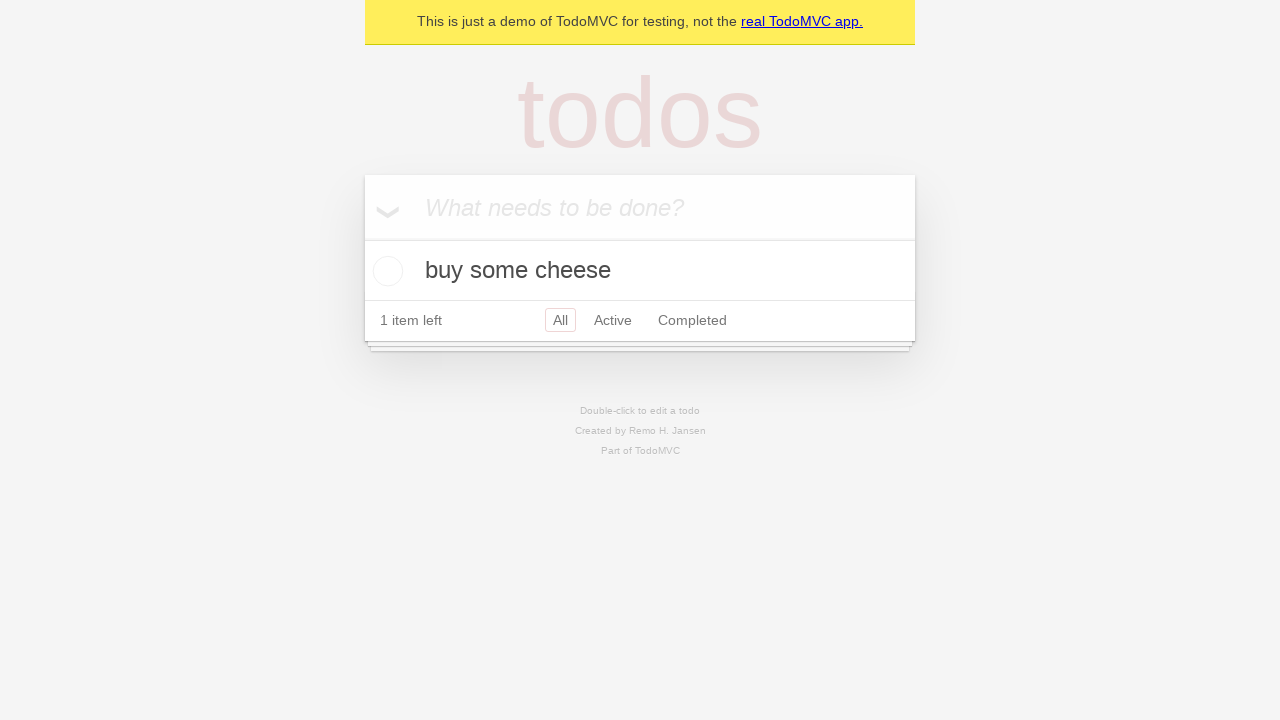

Todo item successfully added and visible in the list
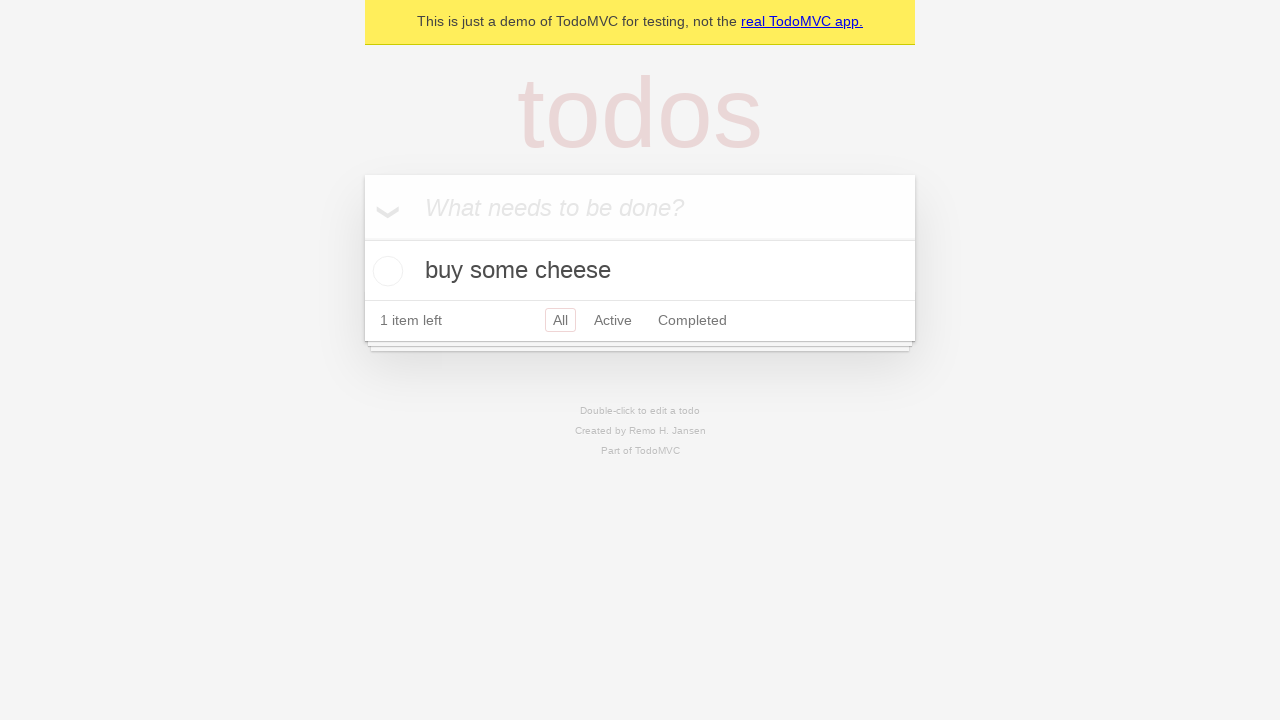

Verified that the text input field was cleared after adding the todo item
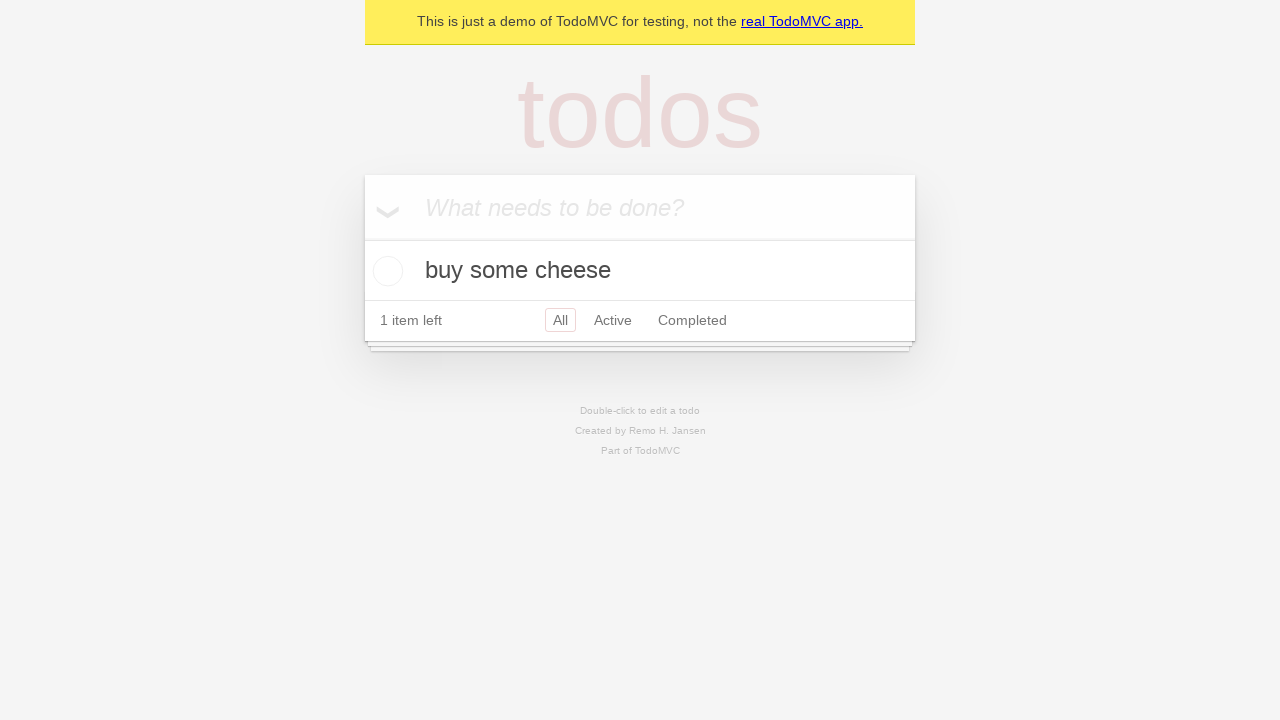

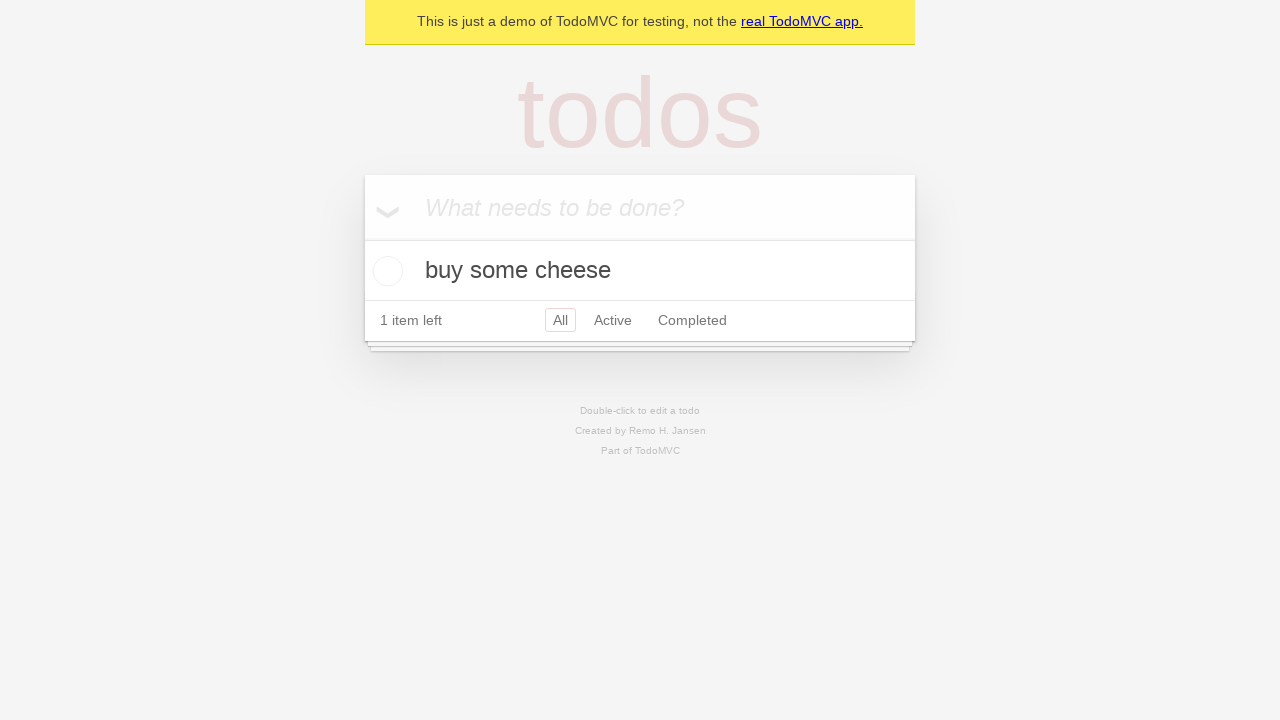